Verifies the page title on Steam Store homepage

Starting URL: https://store.steampowered.com/

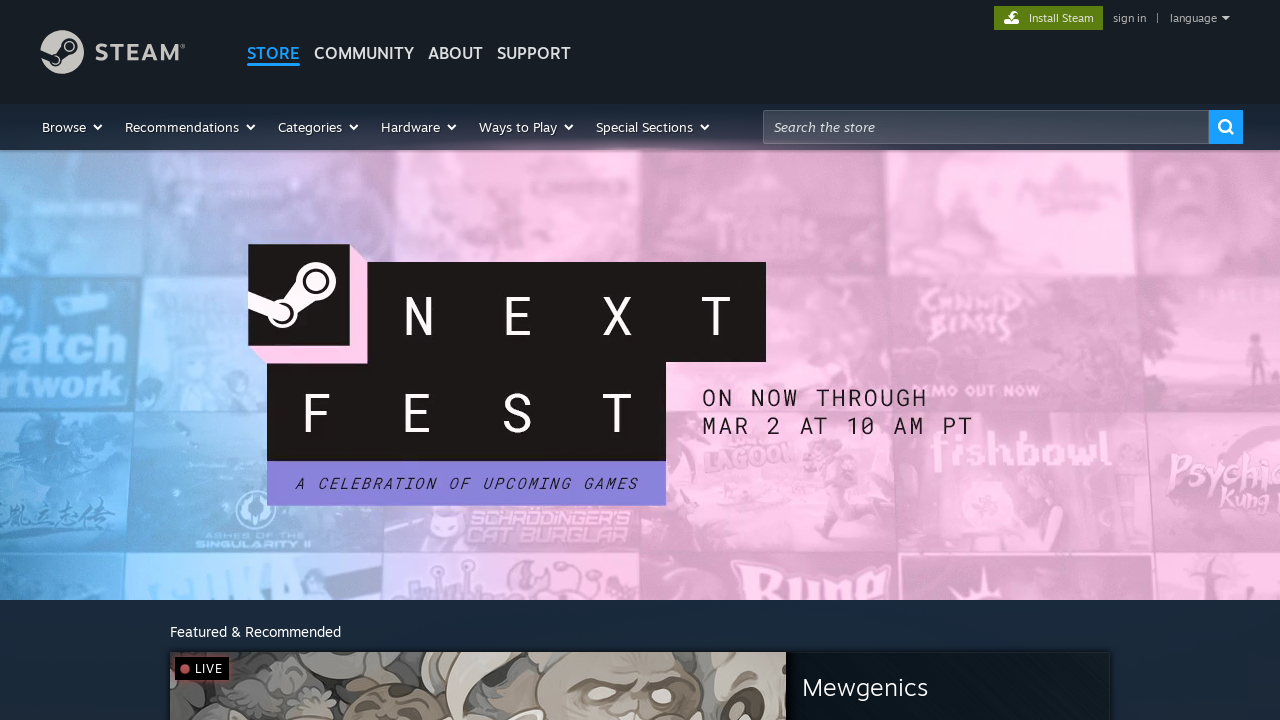

Waited for Steam Store homepage to load with networkidle state
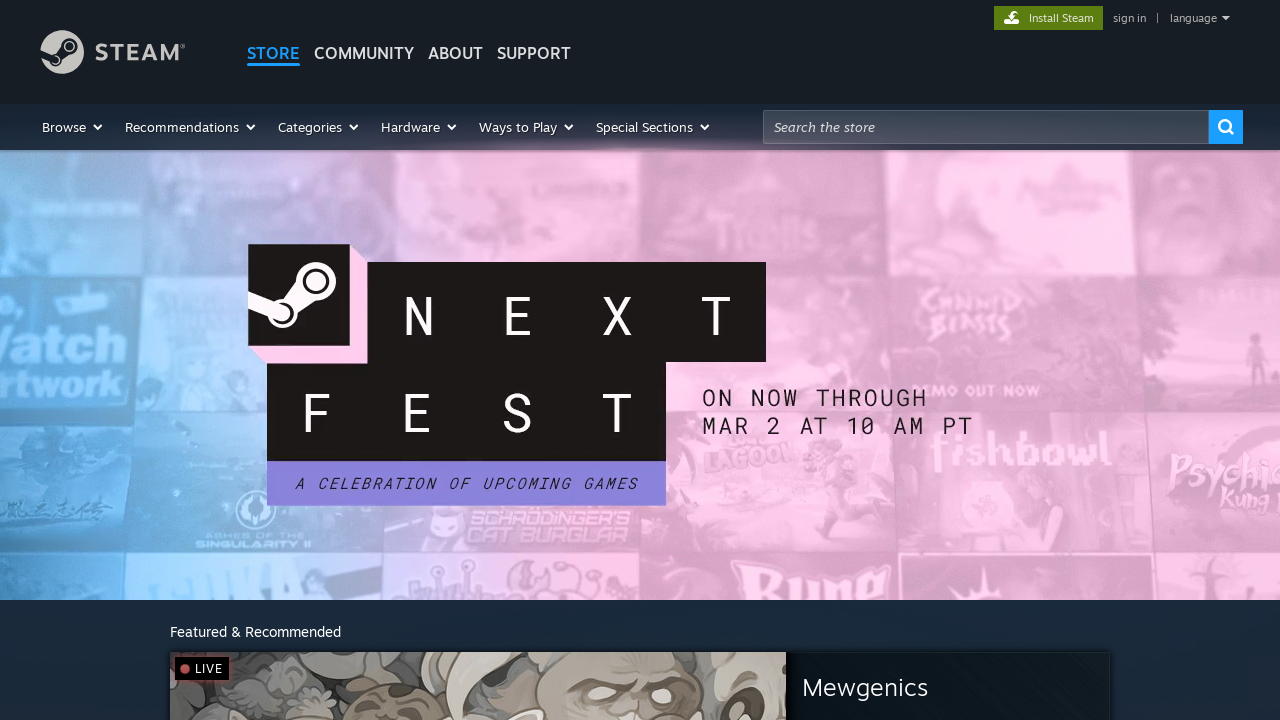

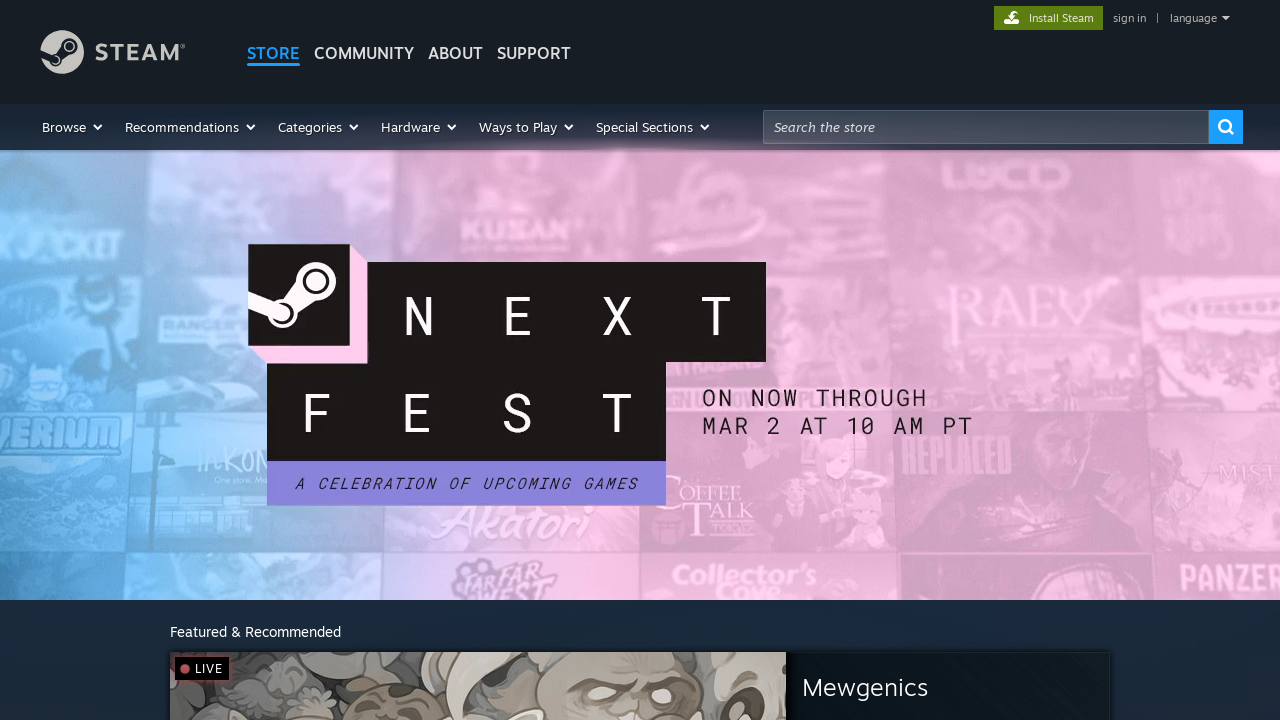